Navigates to a football statistics website, selects "All matches" view, filters by Spain country, and verifies that match data is displayed in the table

Starting URL: https://www.adamchoi.co.uk/teamgoals/detailed

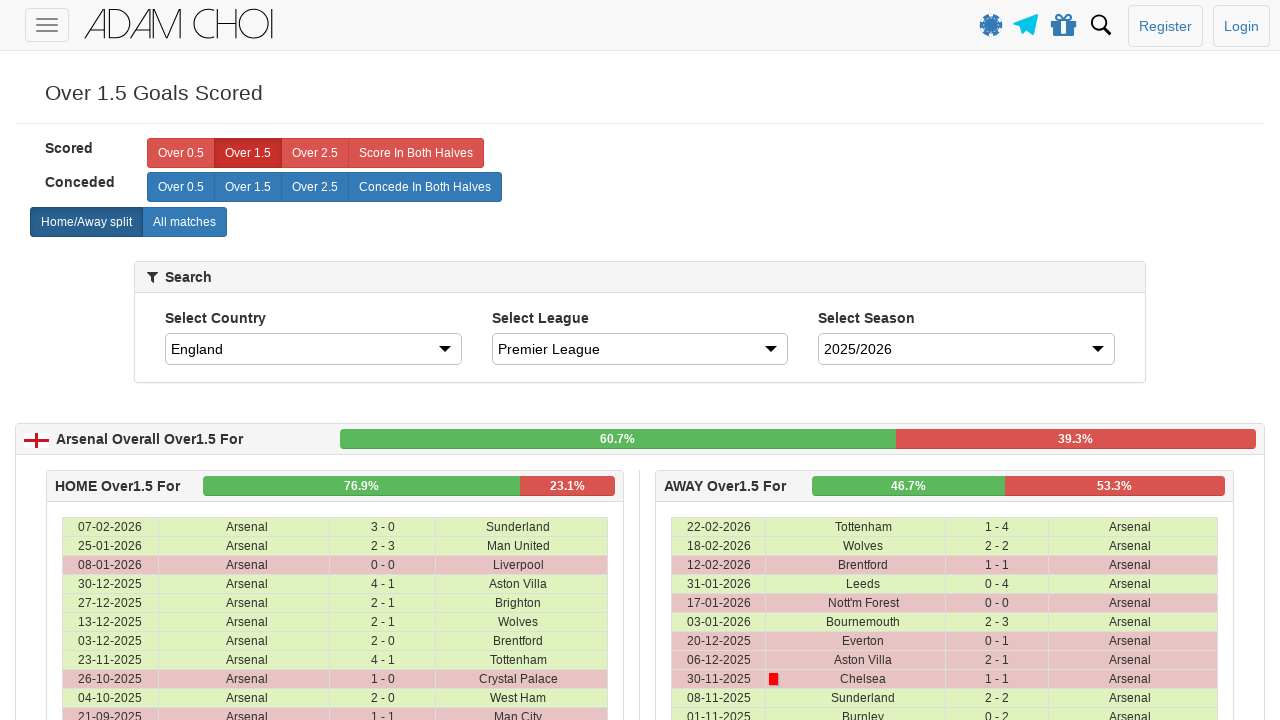

Clicked 'All matches' button to show all matches at (184, 222) on label[analytics-event="All matches"]
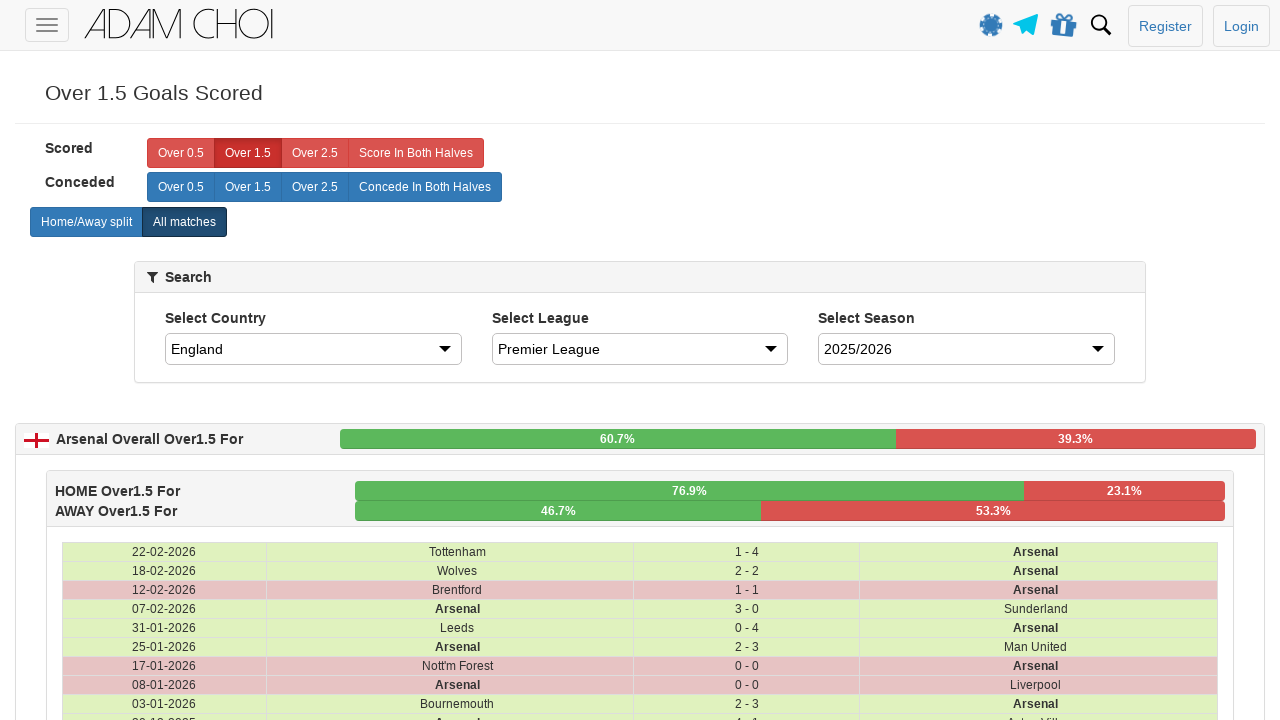

Located the panel body containing the dropdown
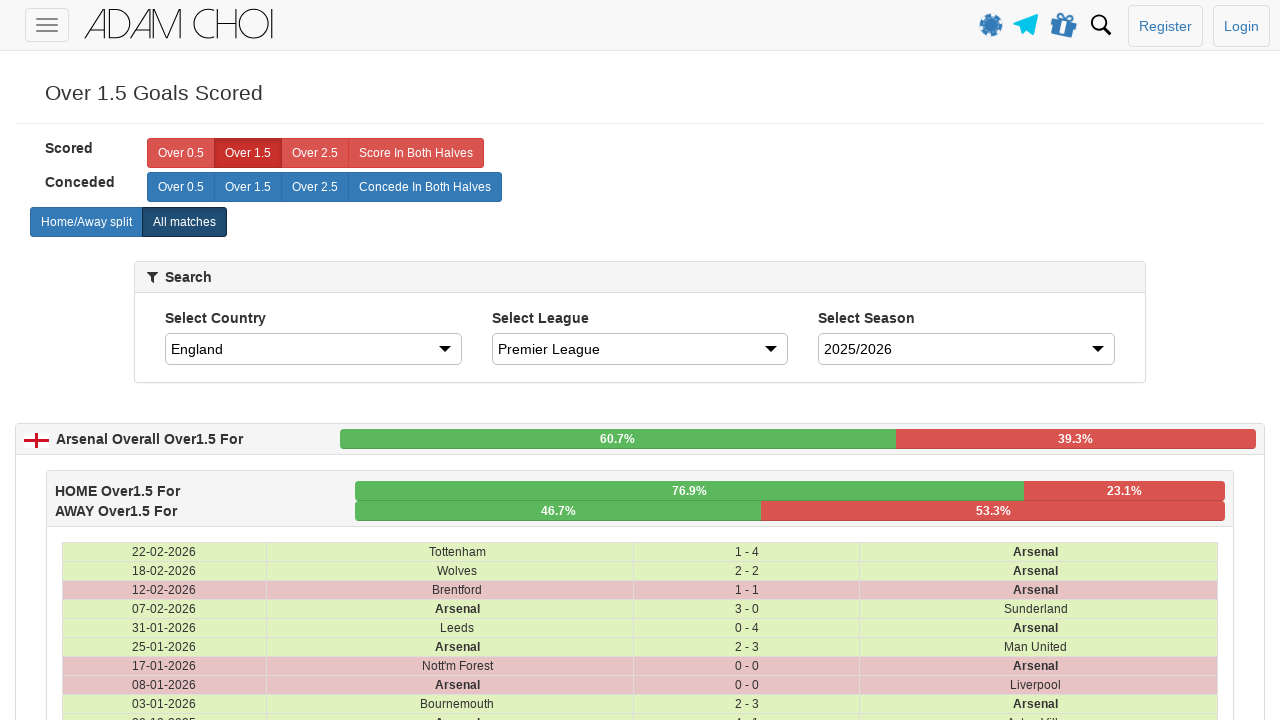

Selected 'Spain' from the country dropdown on #country
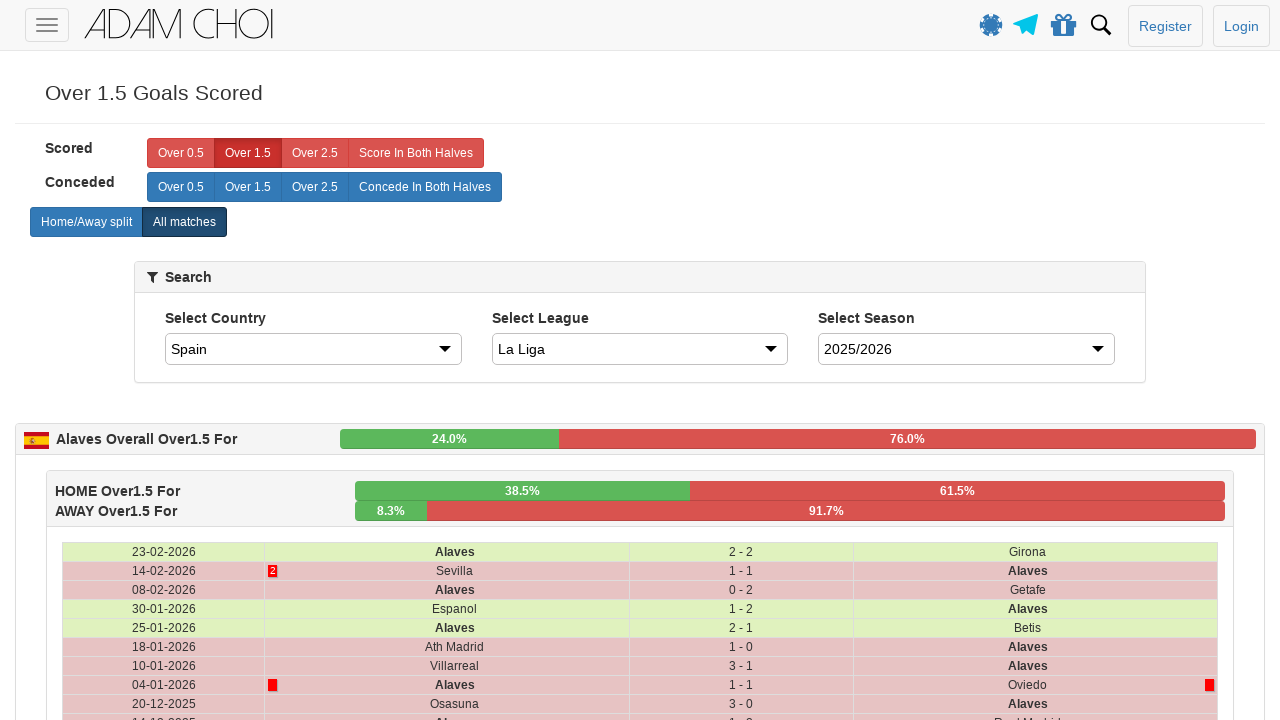

Waited for table rows to load with filtered data
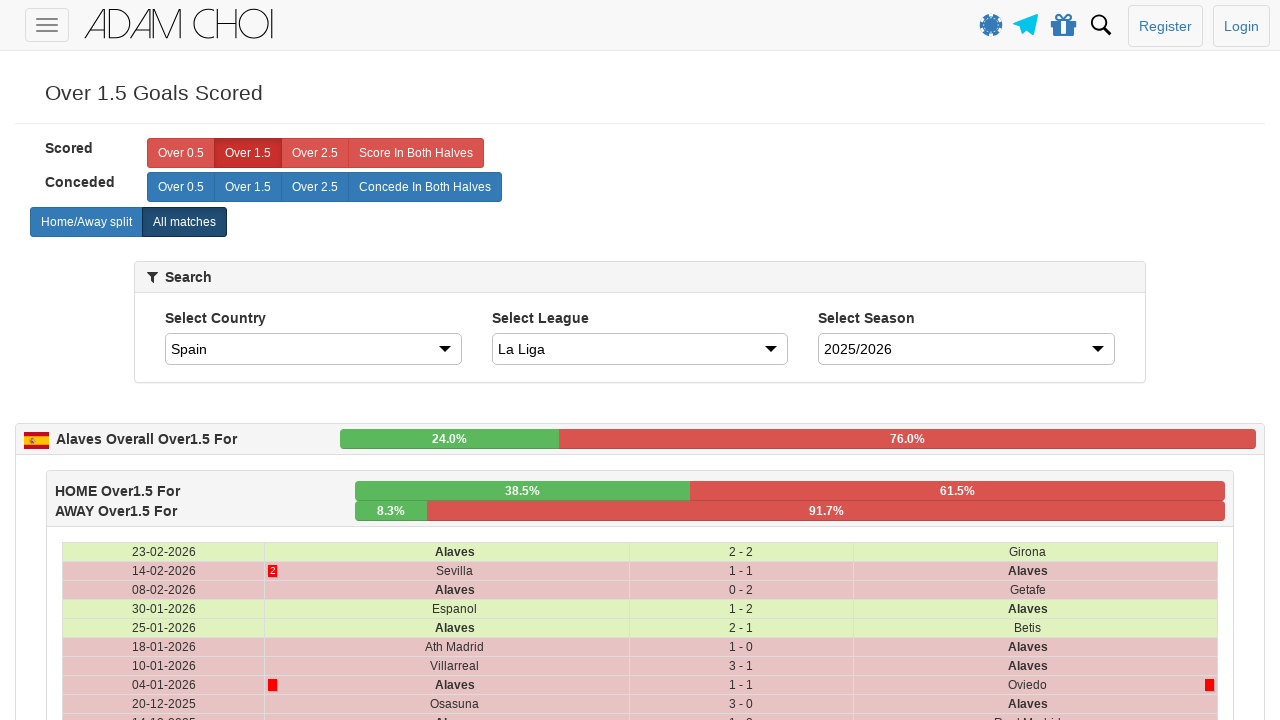

Located all table rows
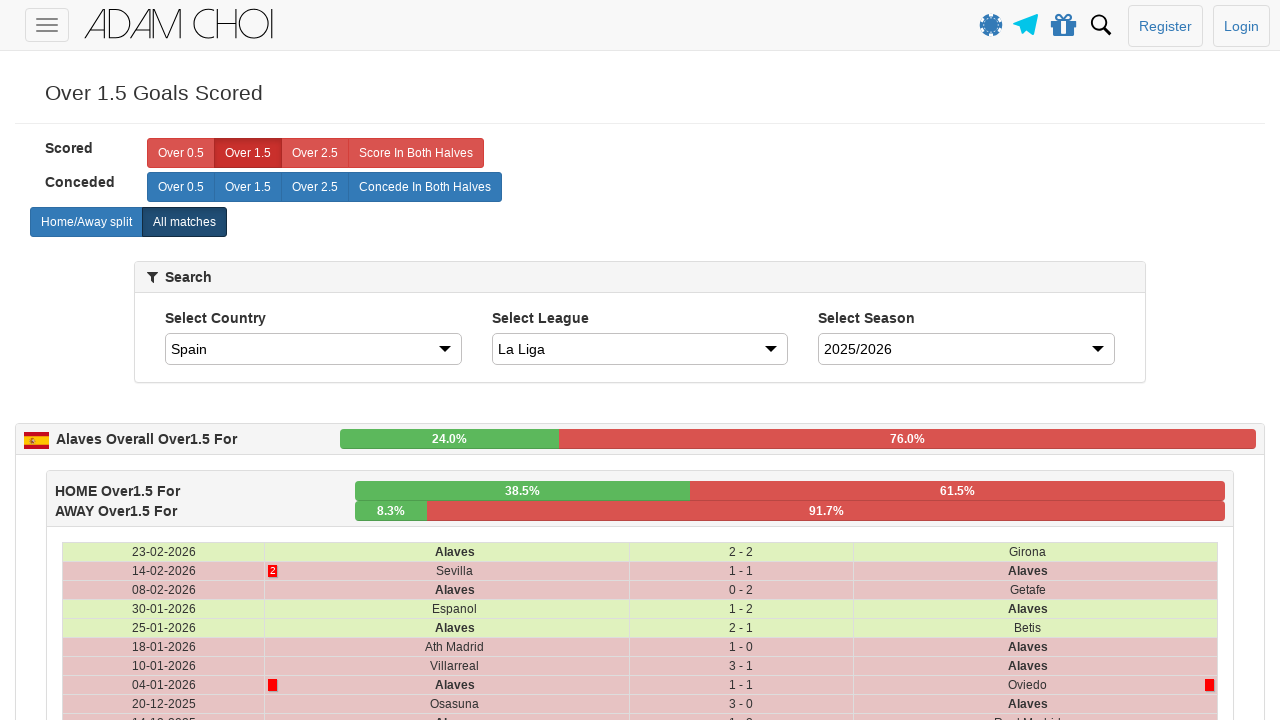

Verified that match data is displayed in the table (assertion passed)
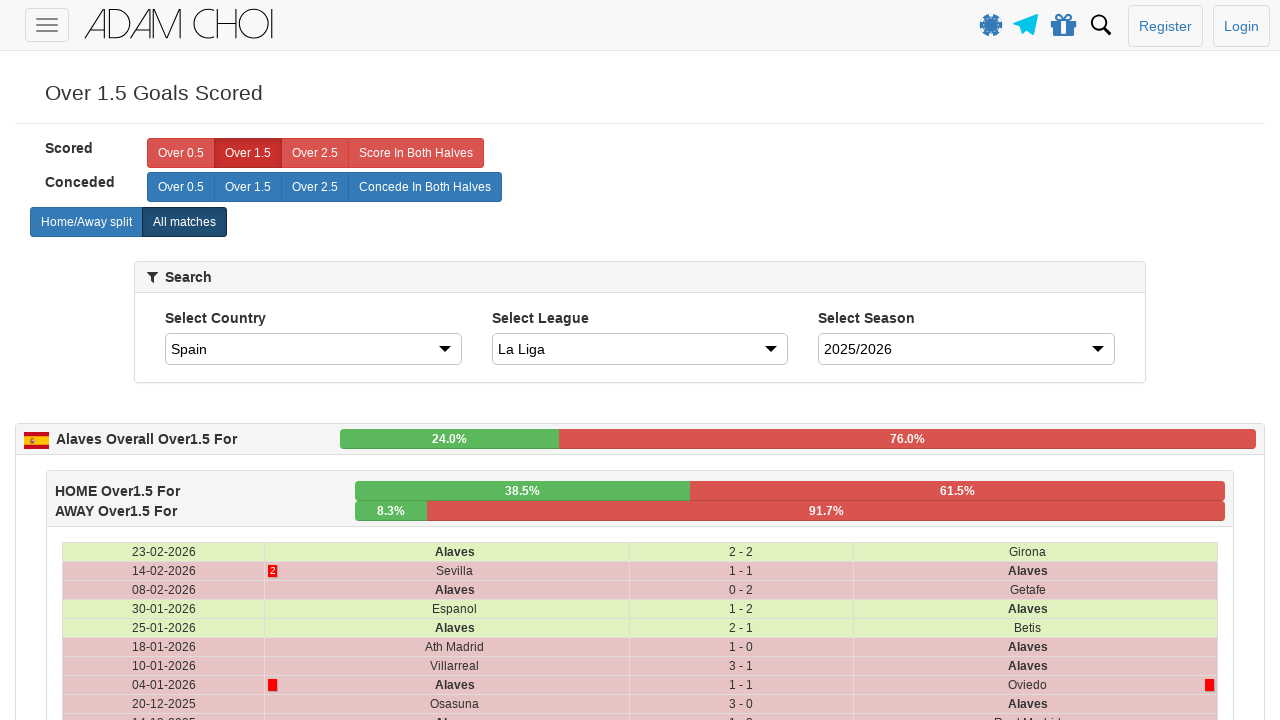

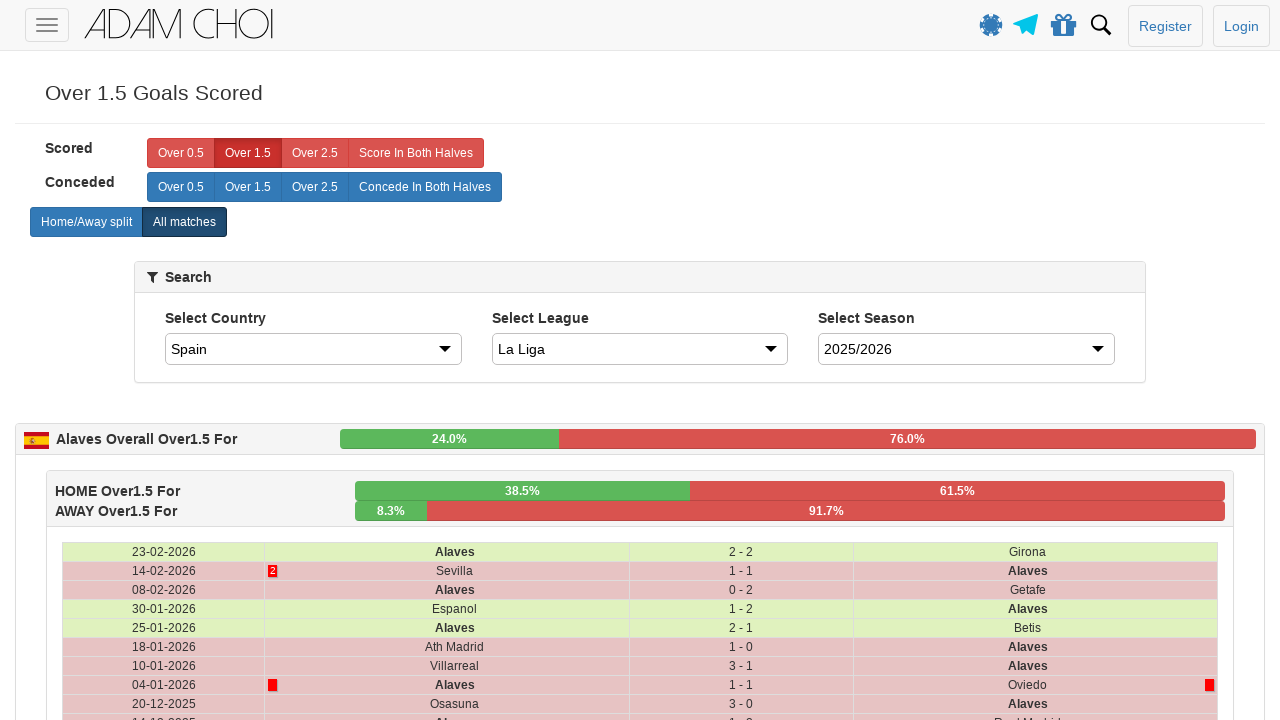